Tests dropdown selection functionality on OrangeHRM trial form by selecting country values using different methods

Starting URL: https://www.orangehrm.com/orangehrm-30-day-trial/

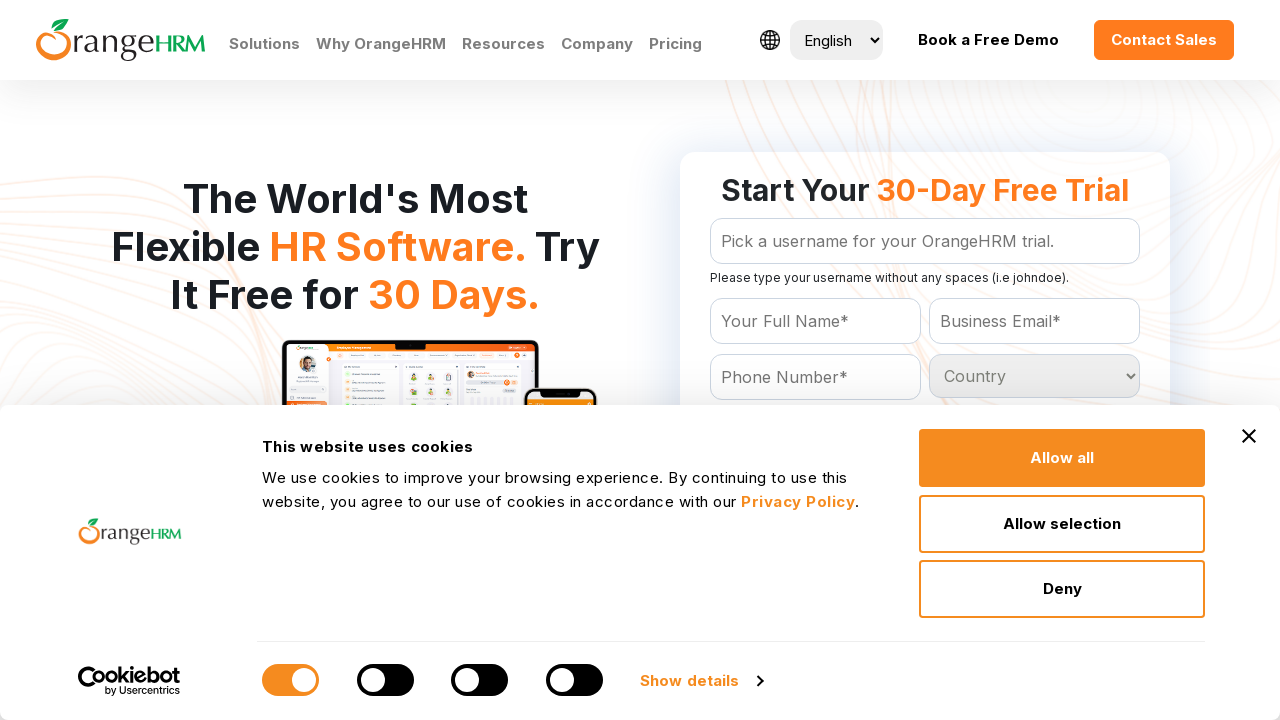

Selected country dropdown by index 7 on #Form_getForm_Country
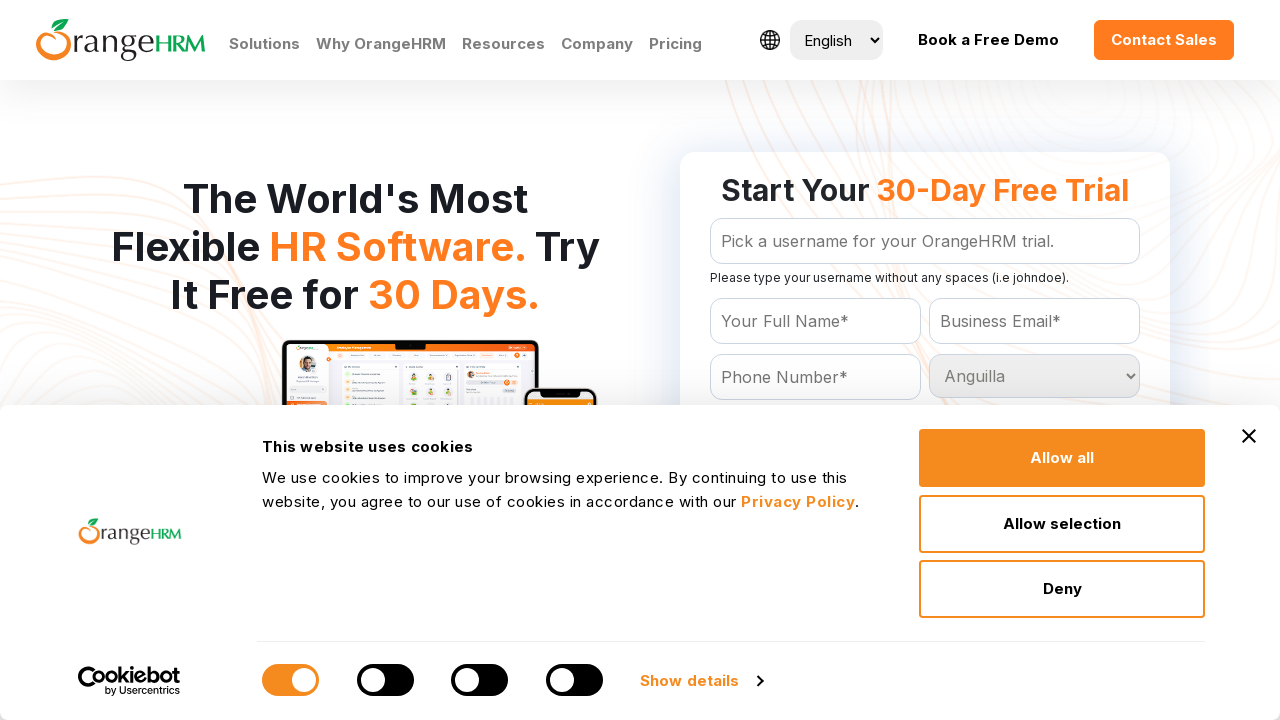

Selected 'India' from country dropdown by visible text on #Form_getForm_Country
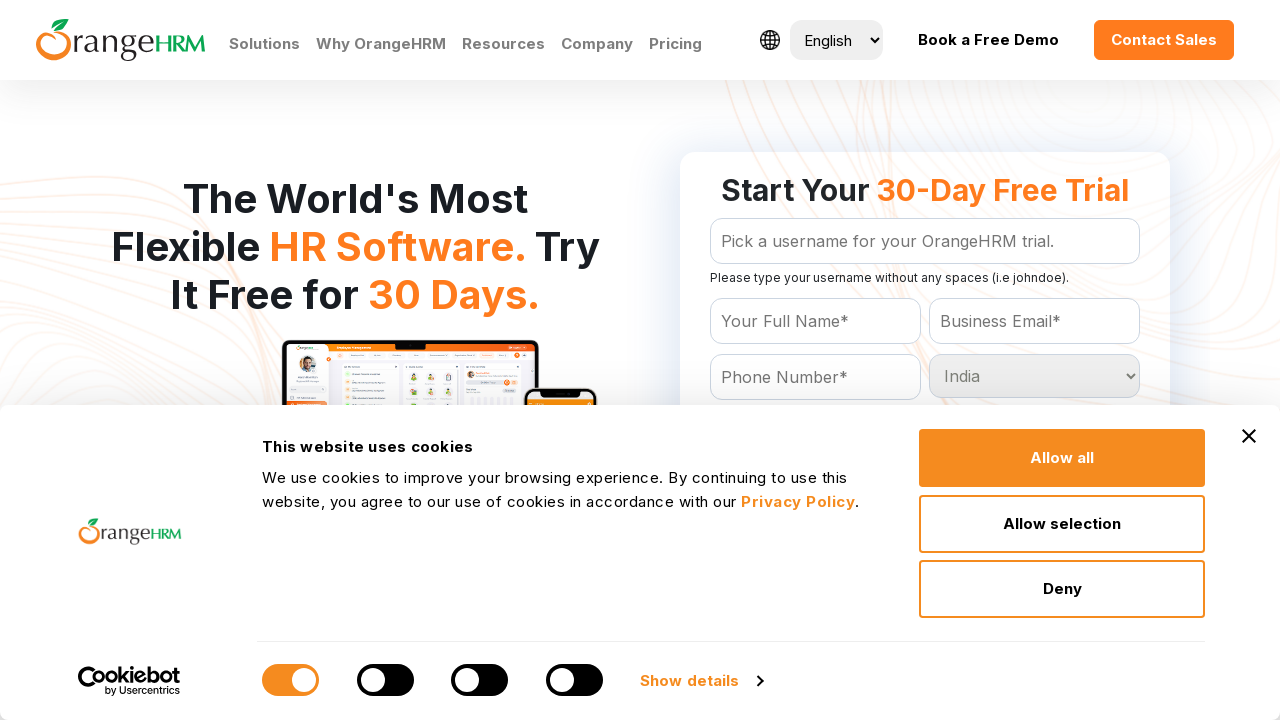

Waited 2 seconds before next dropdown selection
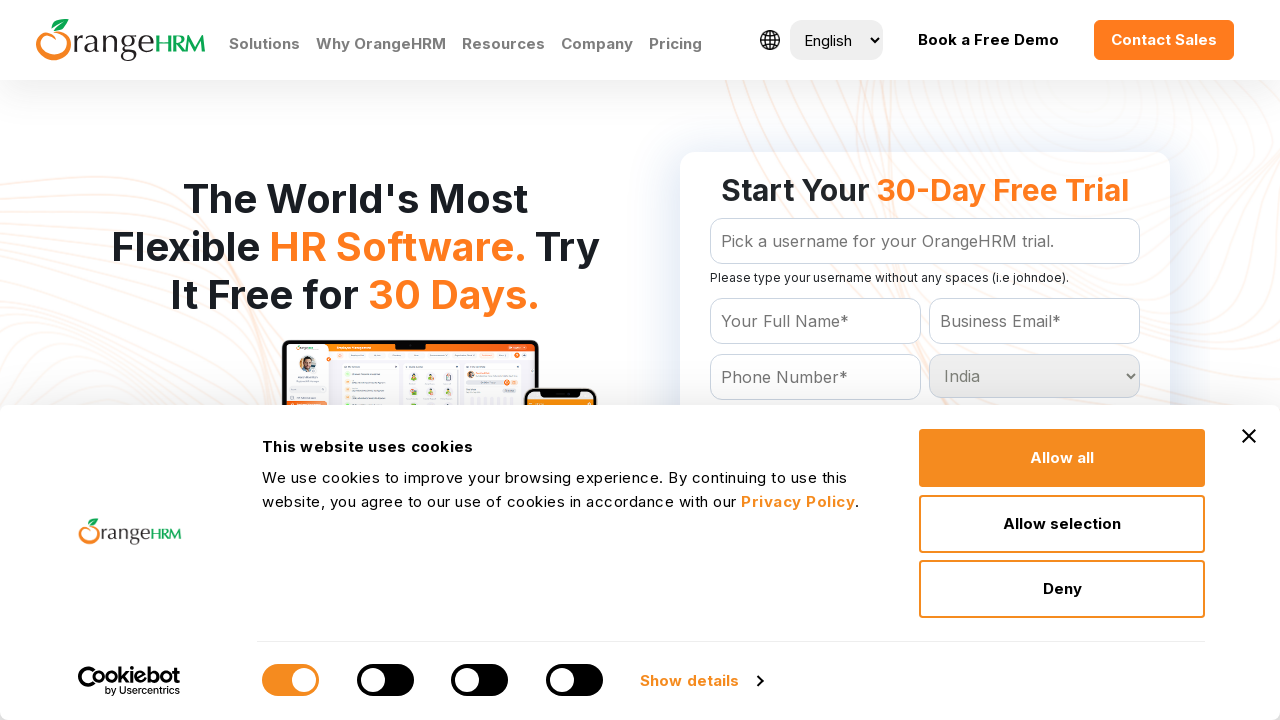

Selected 'Christmas Island' from country dropdown by value on #Form_getForm_Country
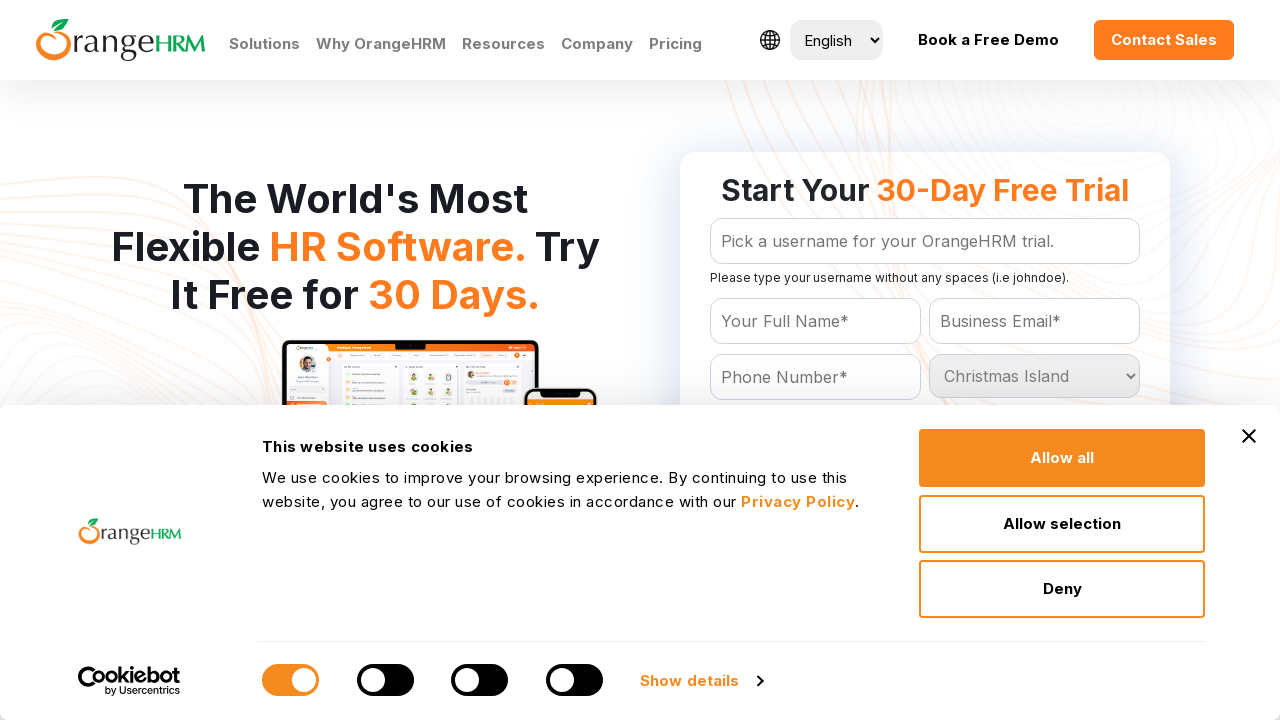

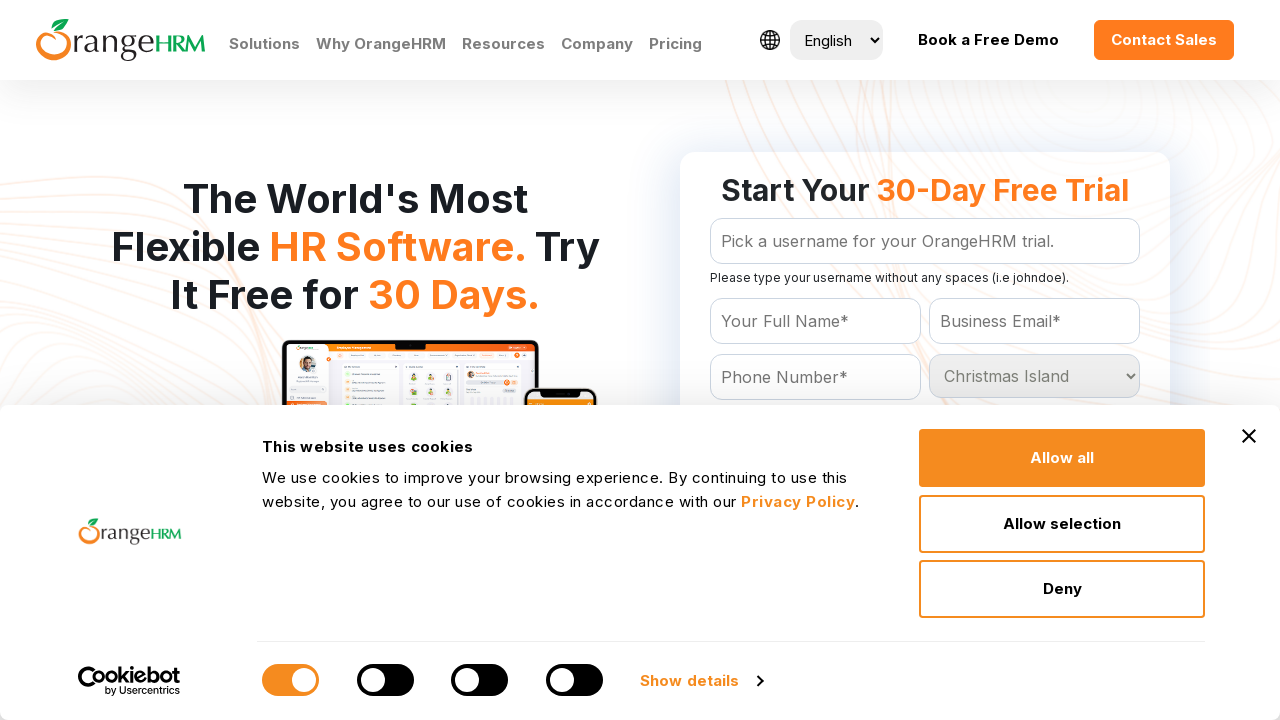